Verifies the OrangeHRM logo is displayed on the login page

Starting URL: https://opensource-demo.orangehrmlive.com/web/index.php/auth/login

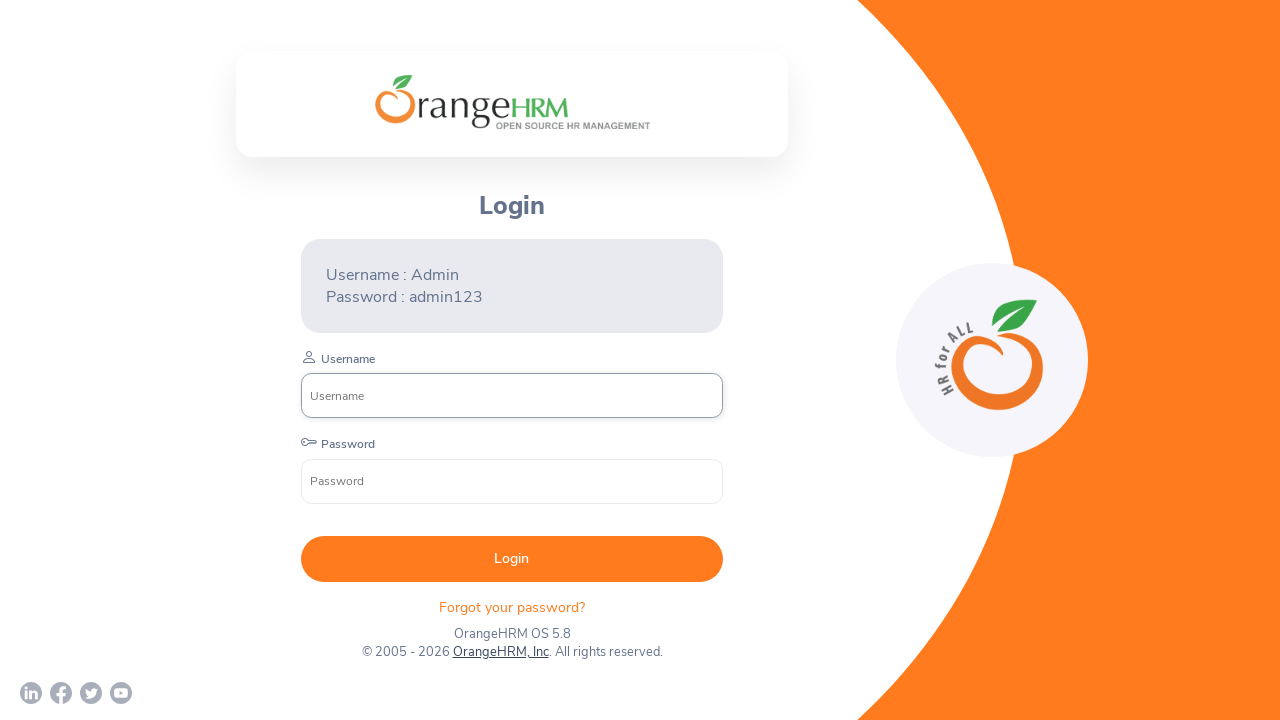

Located and checked if OrangeHRM logo is visible on login page
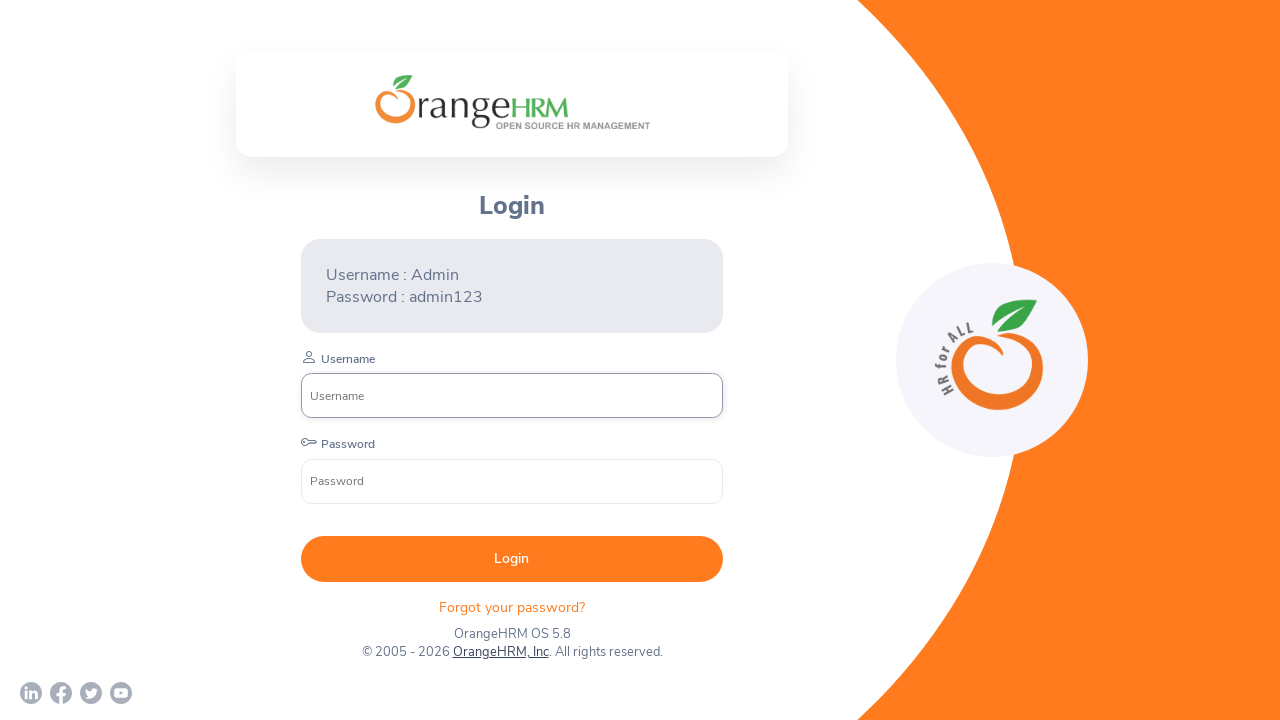

Printed logo visibility status
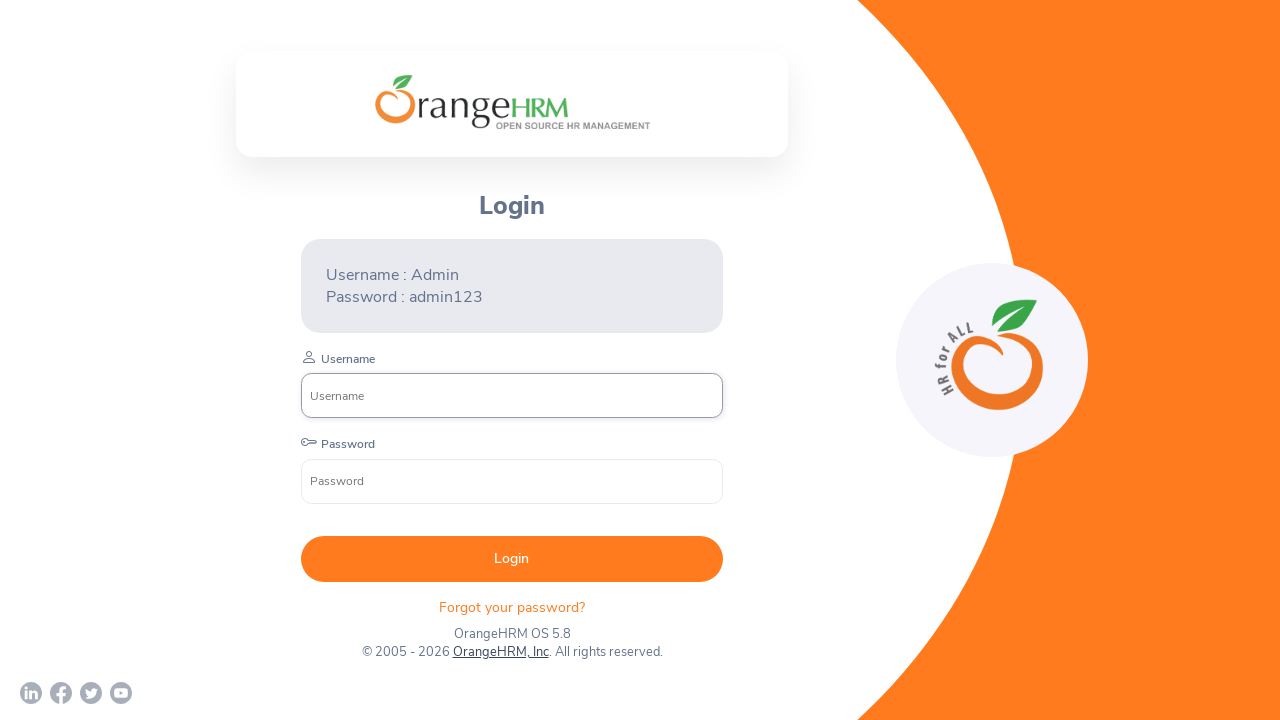

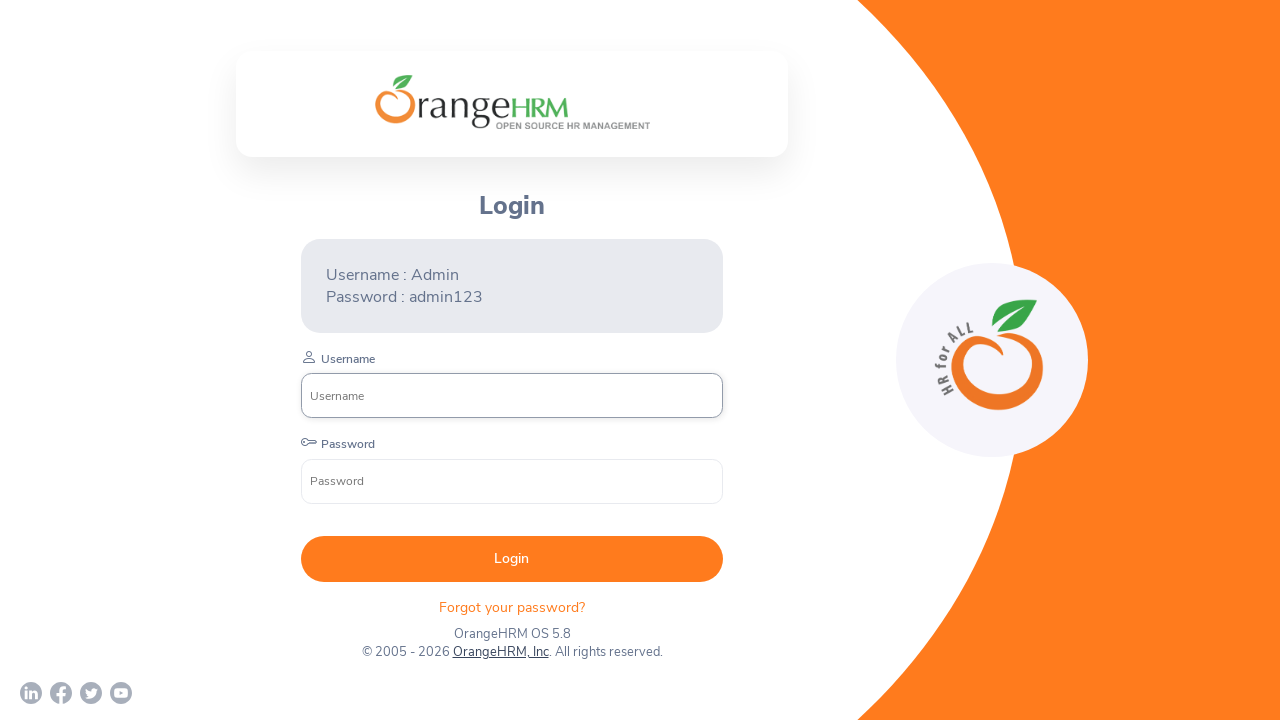